Tests A/B test opt-out functionality by visiting the page, adding an opt-out cookie, refreshing, and verifying the page shows "No A/B Test"

Starting URL: http://the-internet.herokuapp.com/abtest

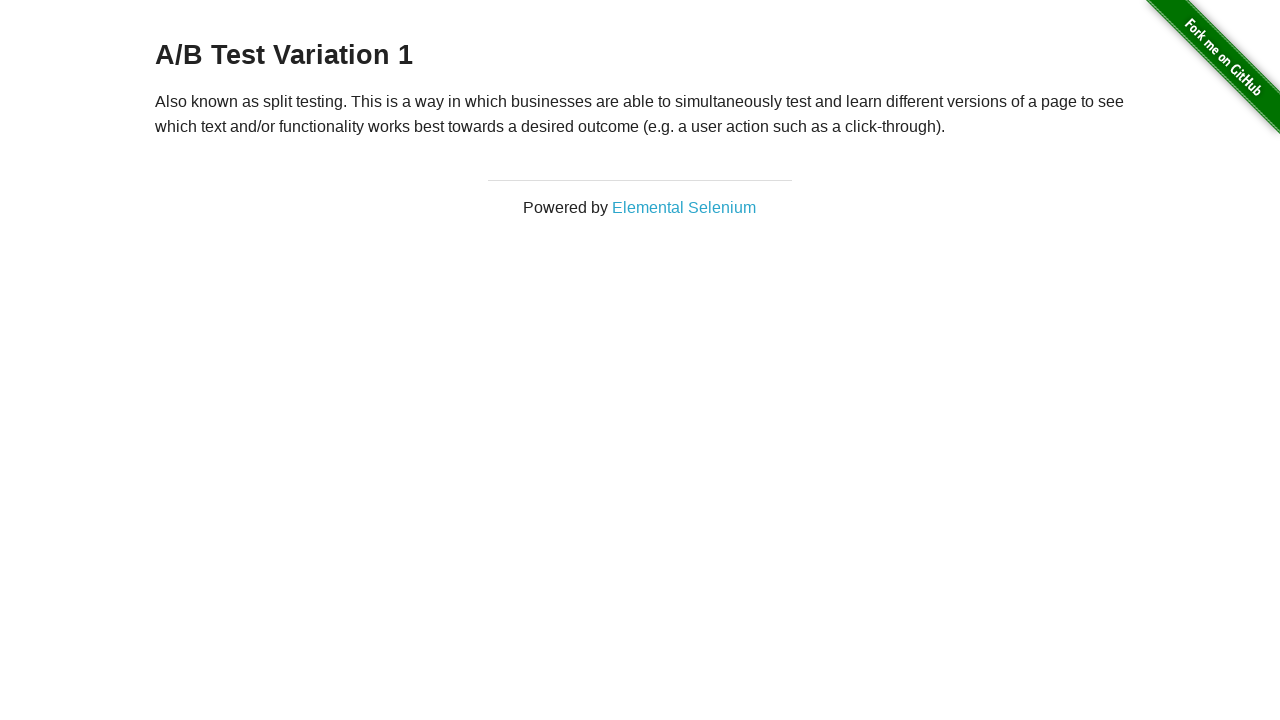

Waited for h3 heading to load on A/B test page
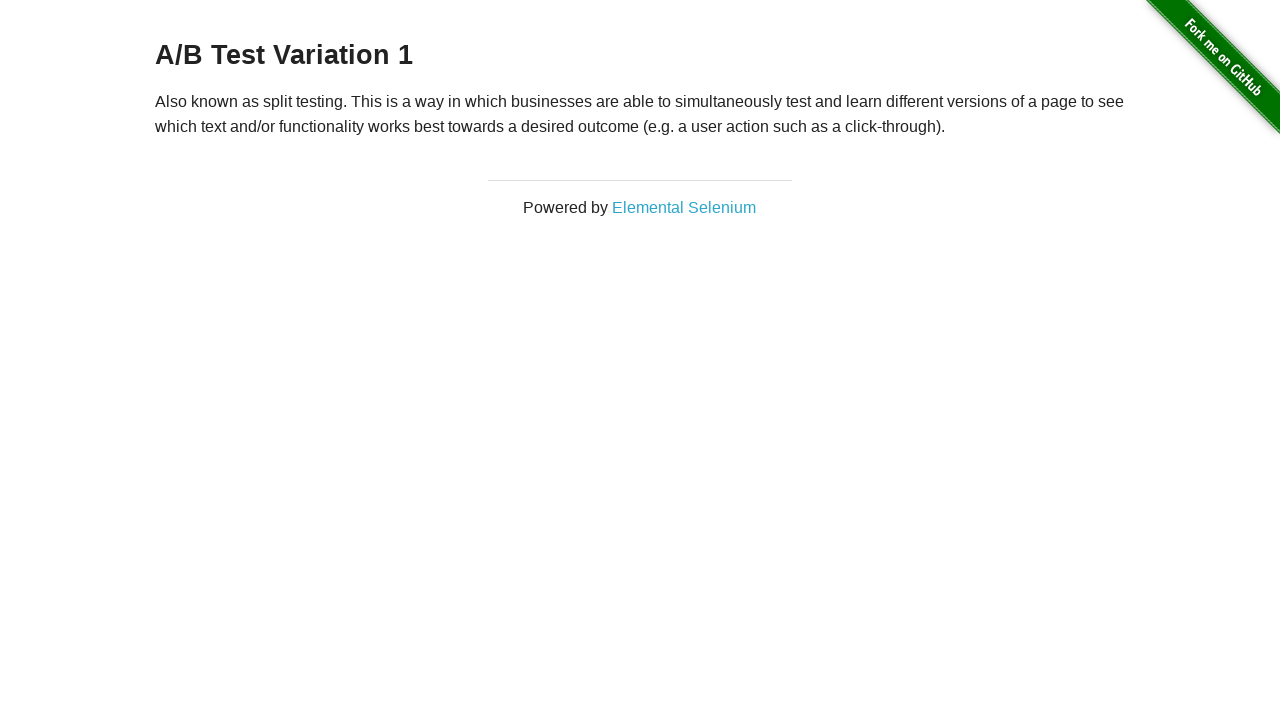

Added optimizelyOptOut cookie to opt out of A/B test
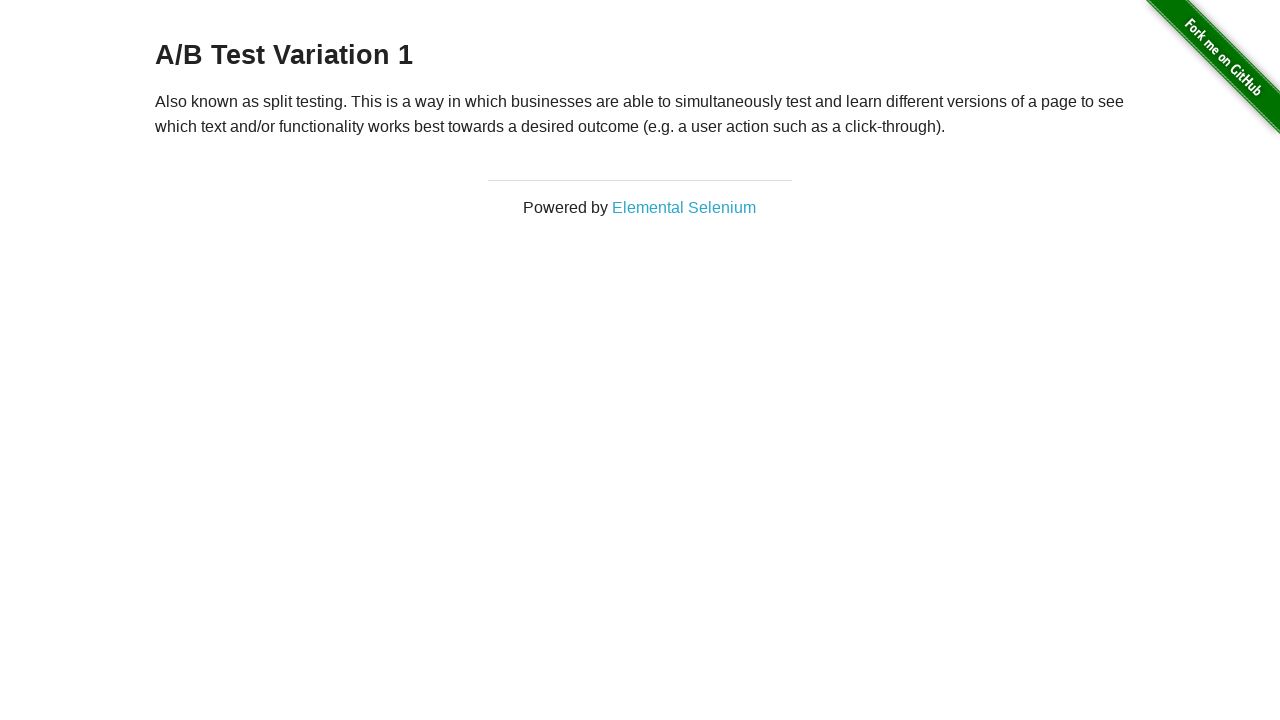

Reloaded page after adding opt-out cookie
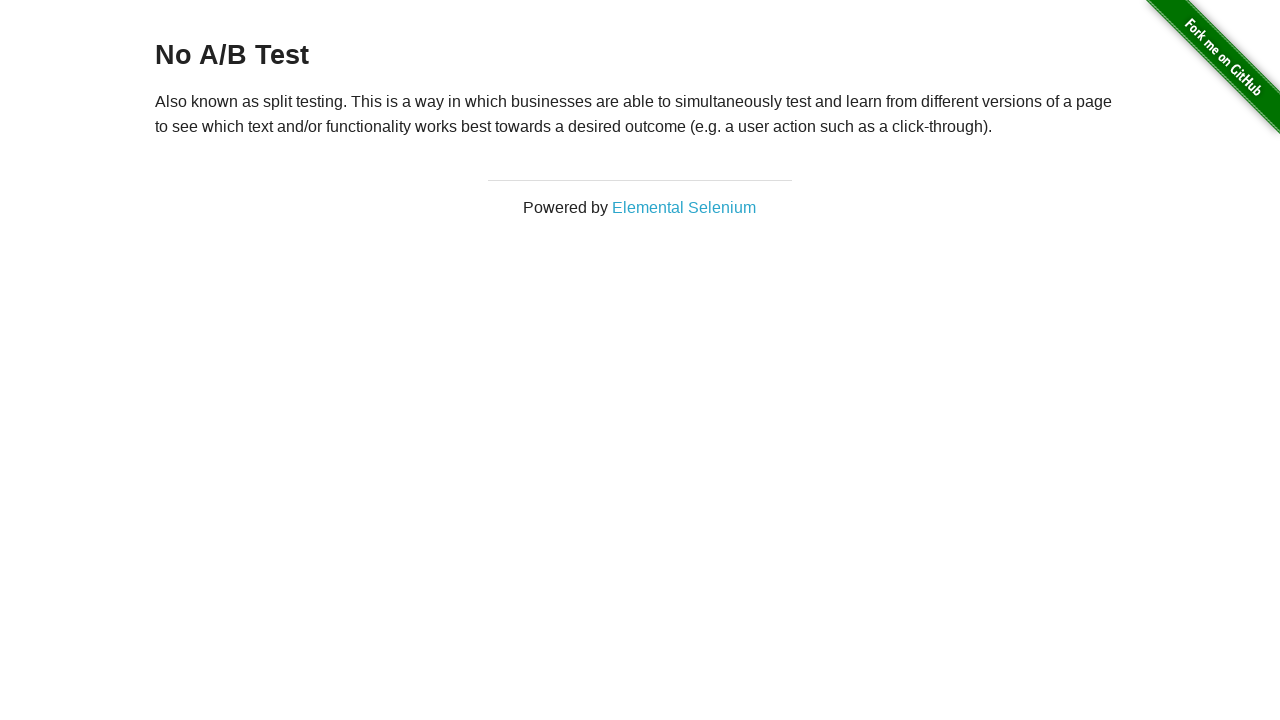

Verified heading is present after page reload, should now show 'No A/B Test'
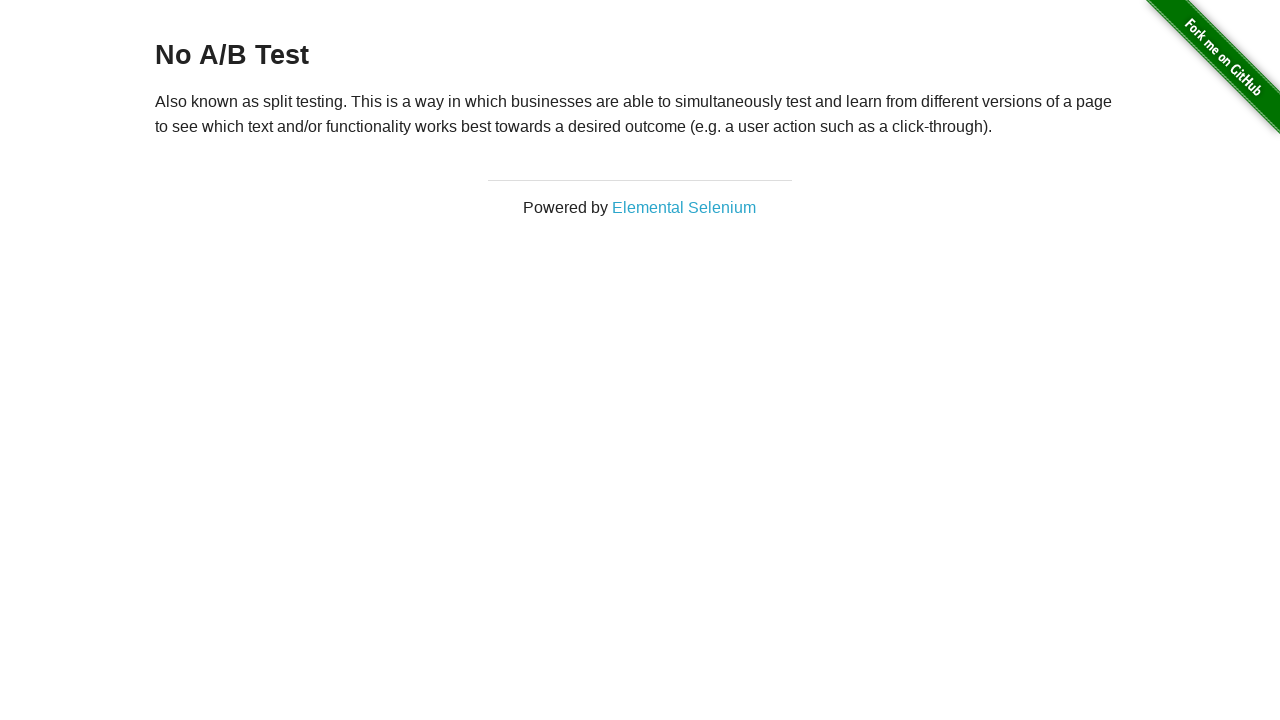

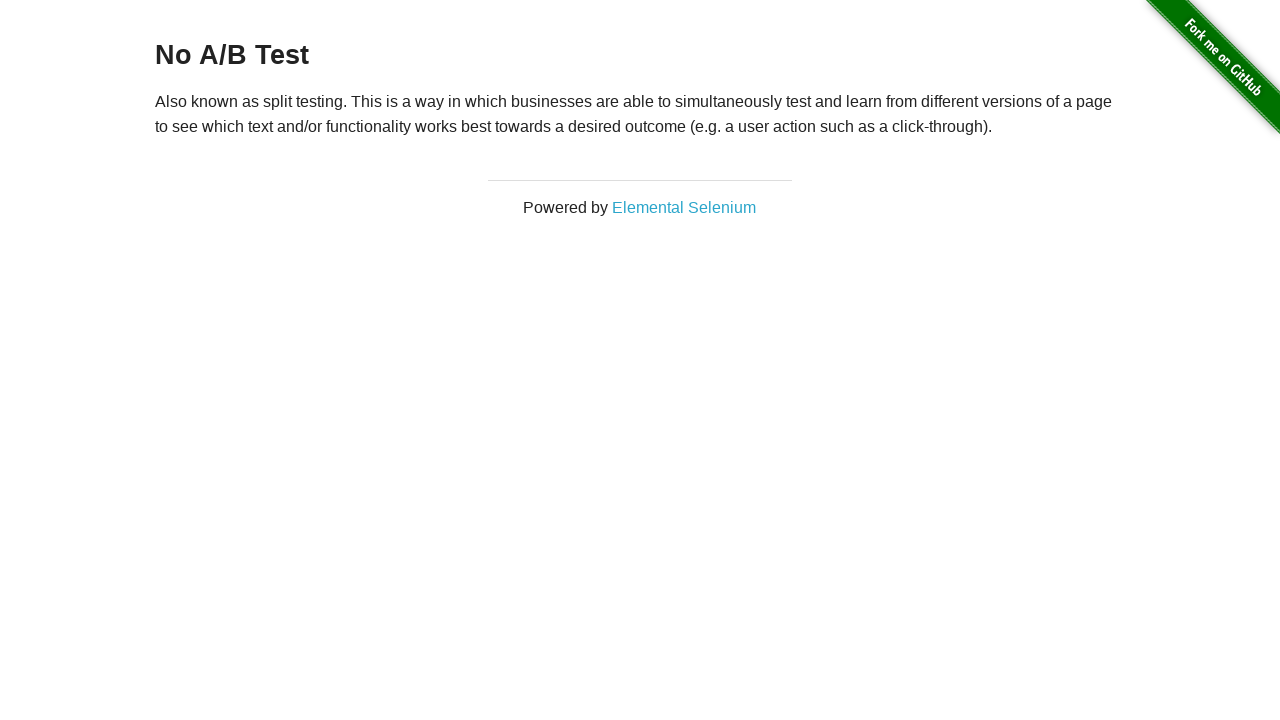